Tests adding a customer and then opening a bank account for that customer

Starting URL: https://www.globalsqa.com/angularJs-protractor/BankingProject/#/login

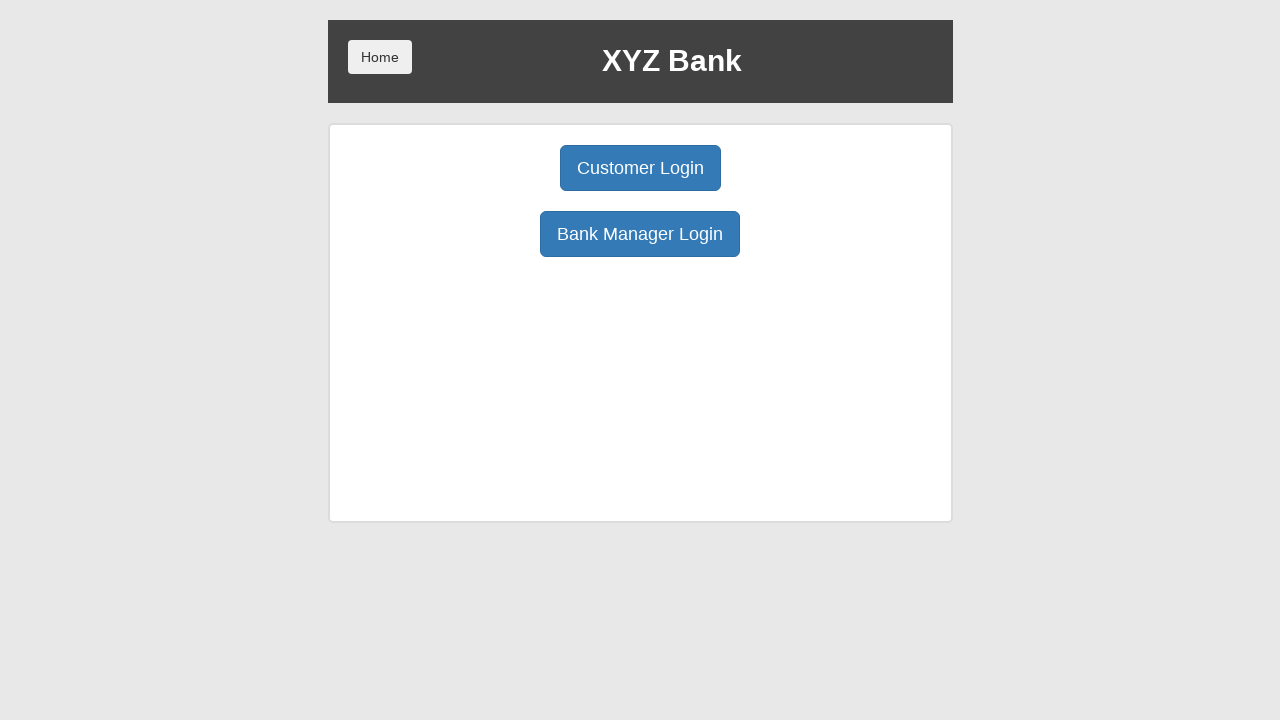

Clicked Bank Manager Login button at (640, 234) on button:has-text('Bank Manager Login')
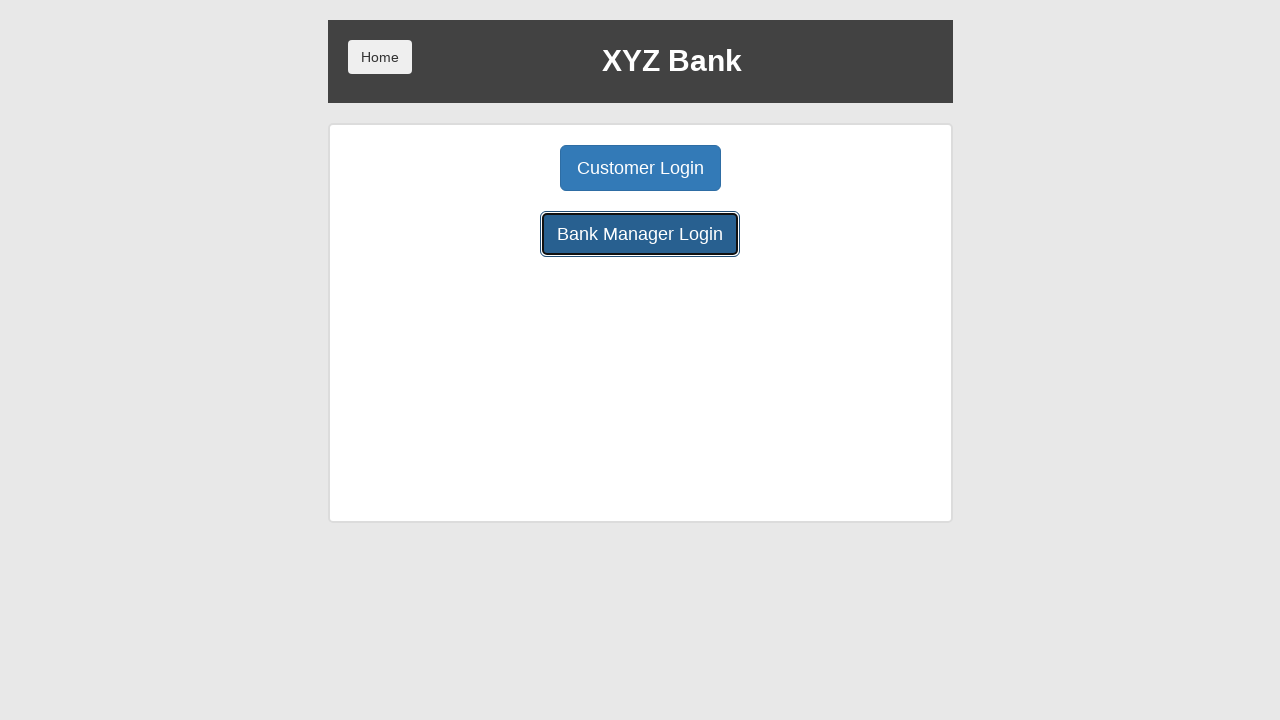

Clicked Add Customer tab at (502, 168) on button[ng-class='btnClass1']
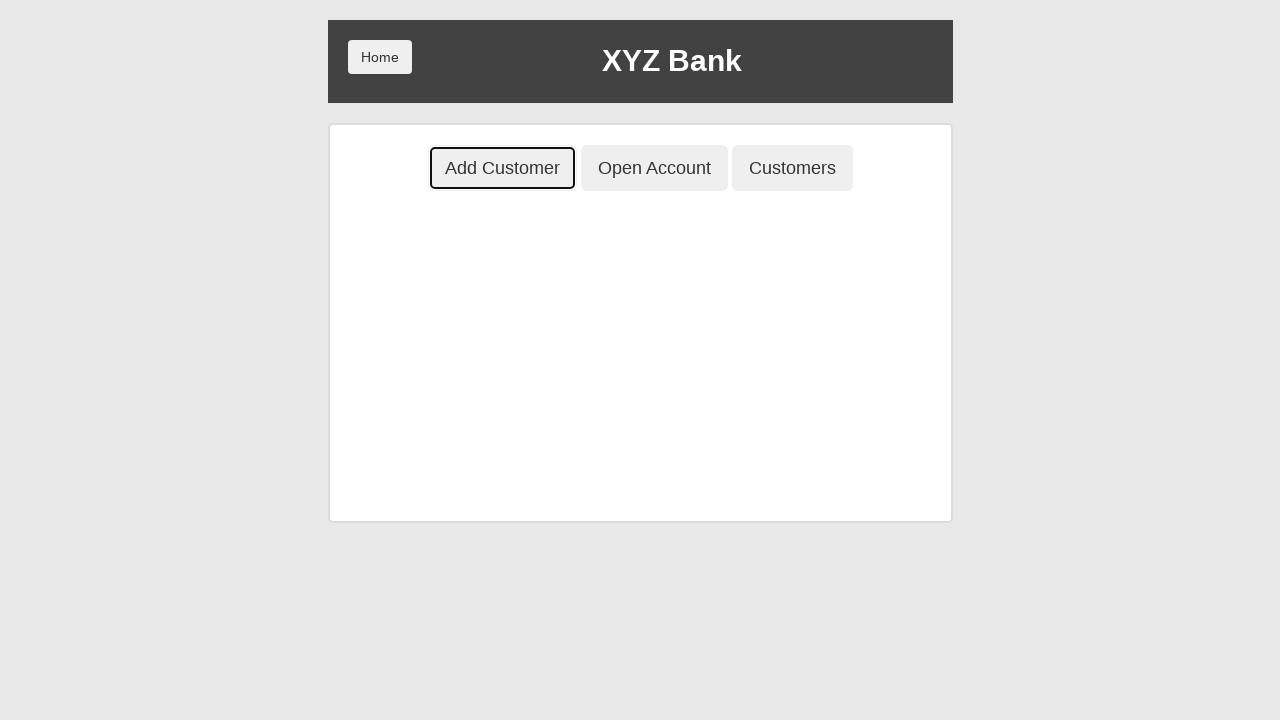

Filled First Name field with 'Nazar' on input[placeholder='First Name']
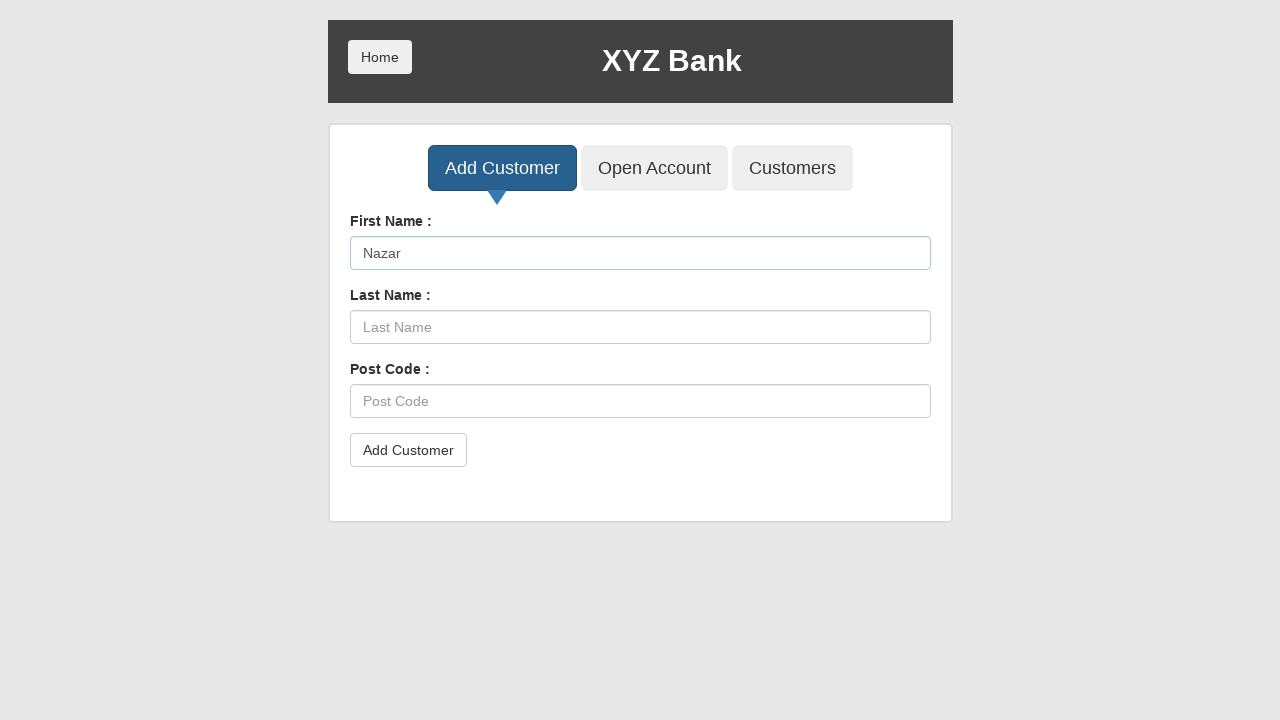

Filled Last Name field with 'Fedyk' on input[placeholder='Last Name']
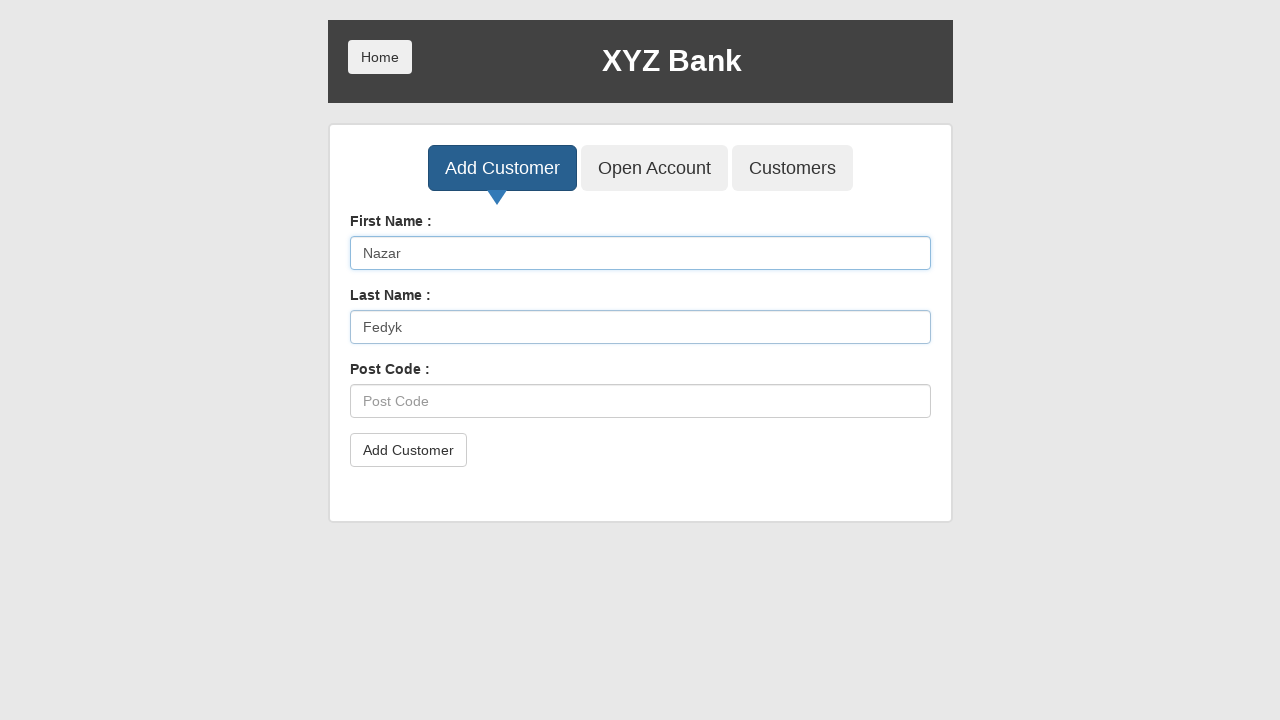

Filled Post Code field with '60101' on input[placeholder='Post Code']
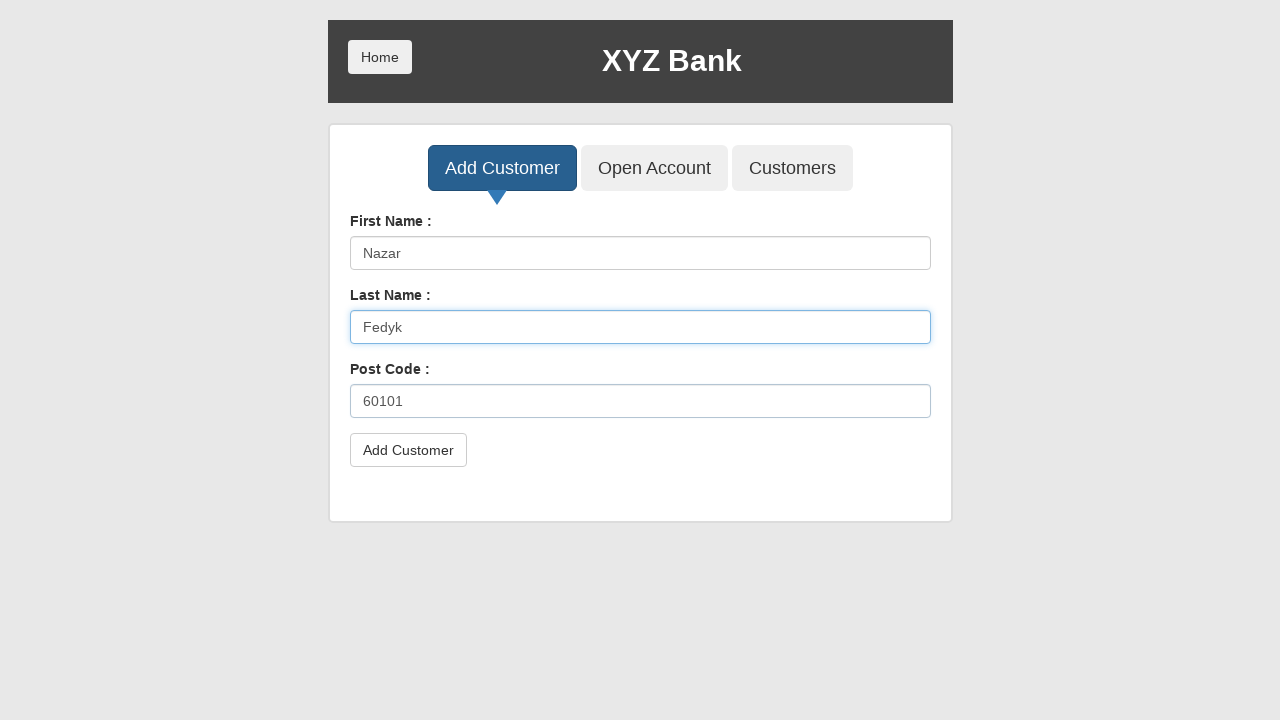

Clicked submit button to add customer at (408, 450) on button[type='submit']
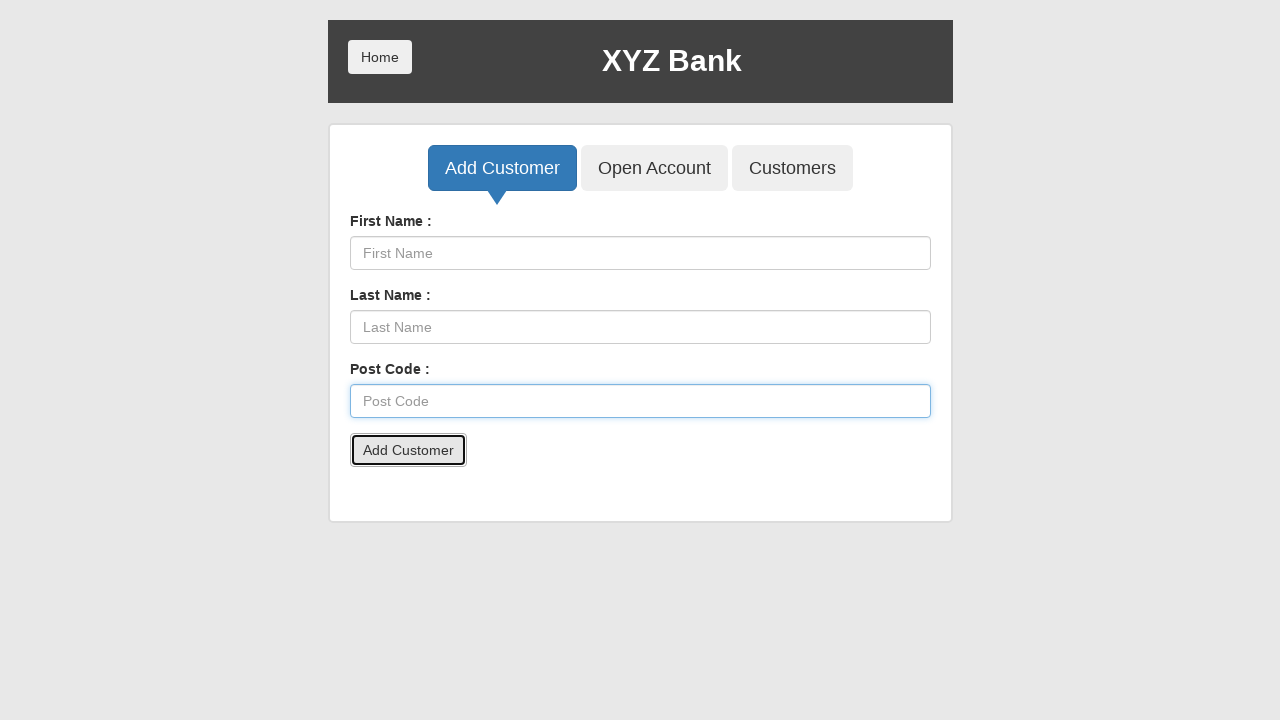

Accepted customer creation confirmation dialog
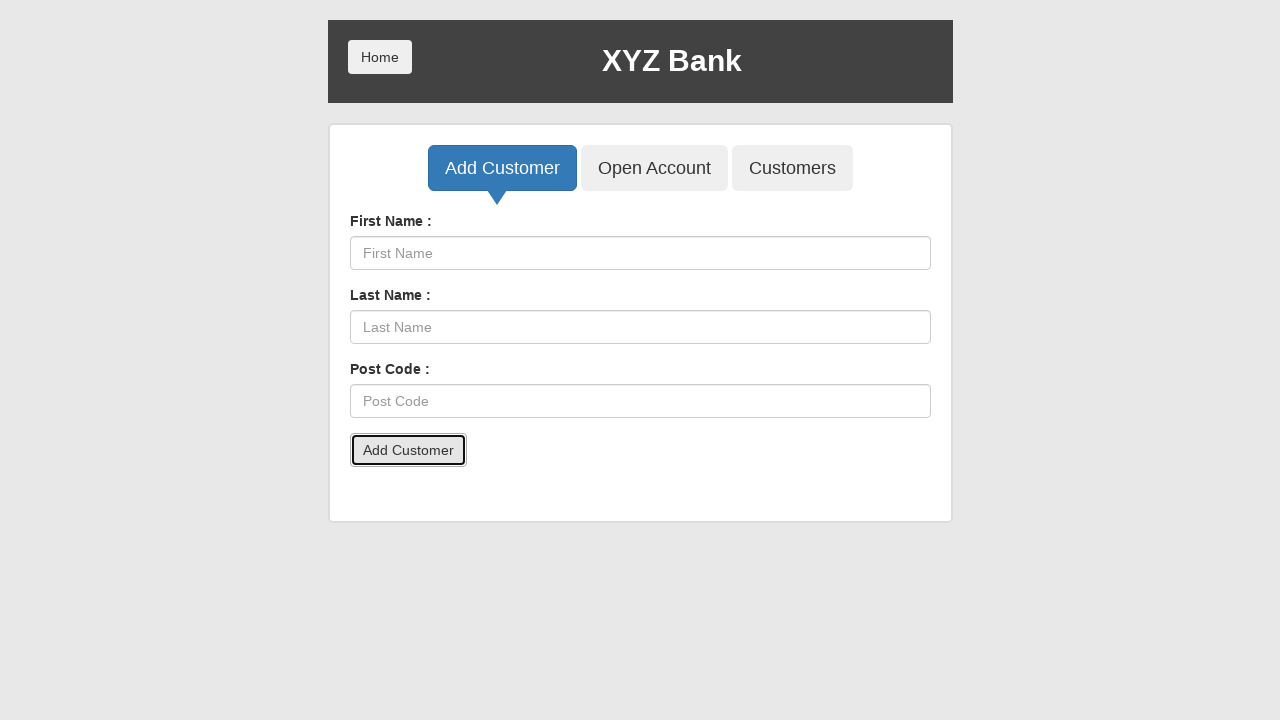

Clicked Open Account tab at (654, 168) on button[ng-class='btnClass2']
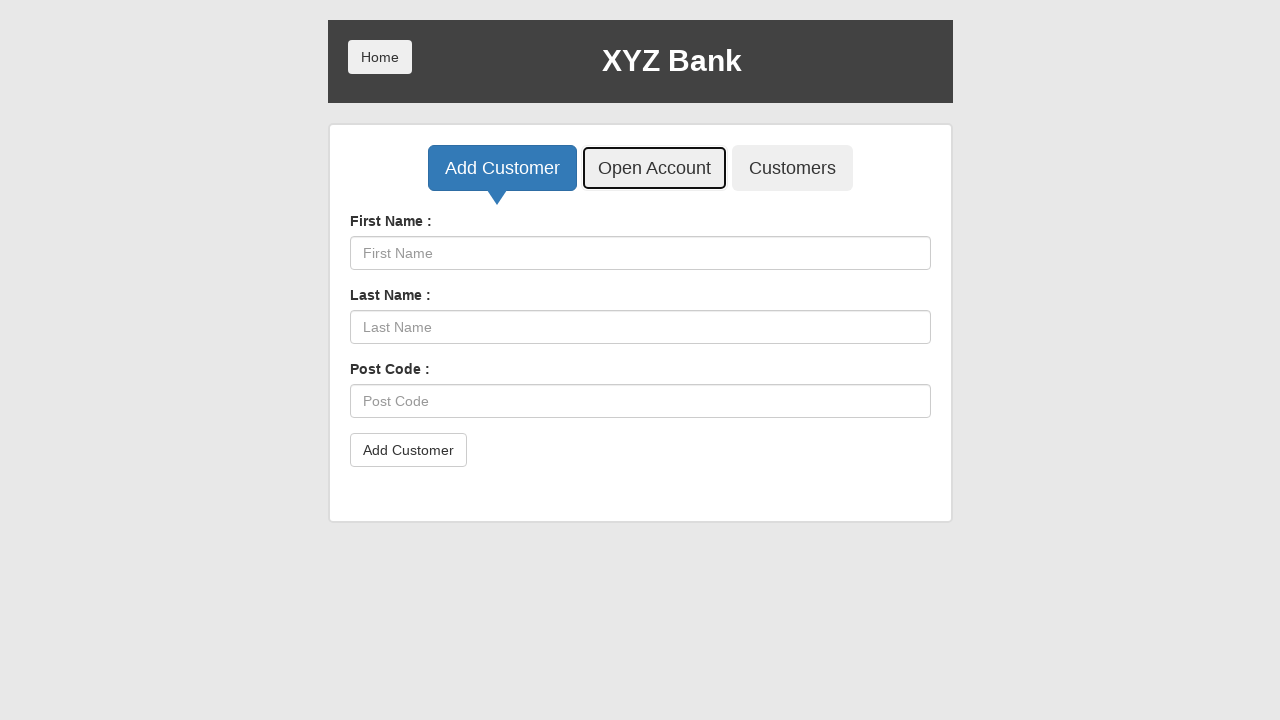

Selected customer 'Nazar Fedyk' from dropdown on select#userSelect
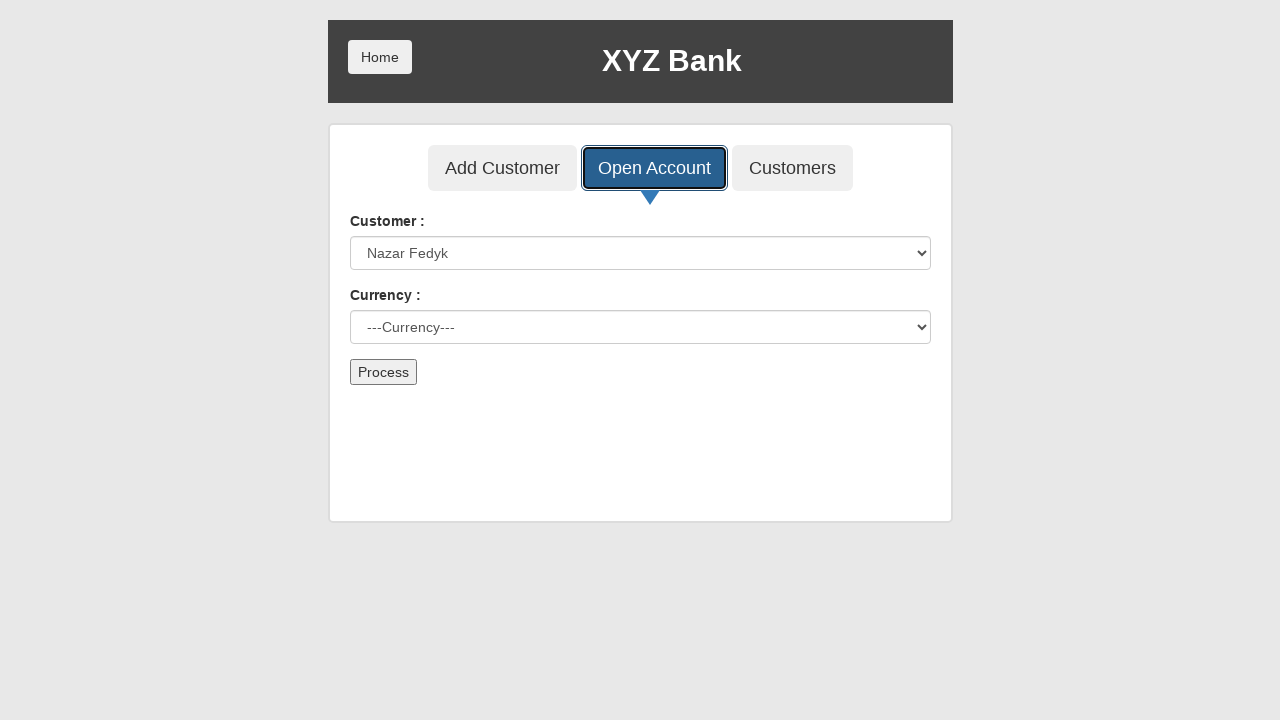

Selected 'Dollar' as currency on select#currency
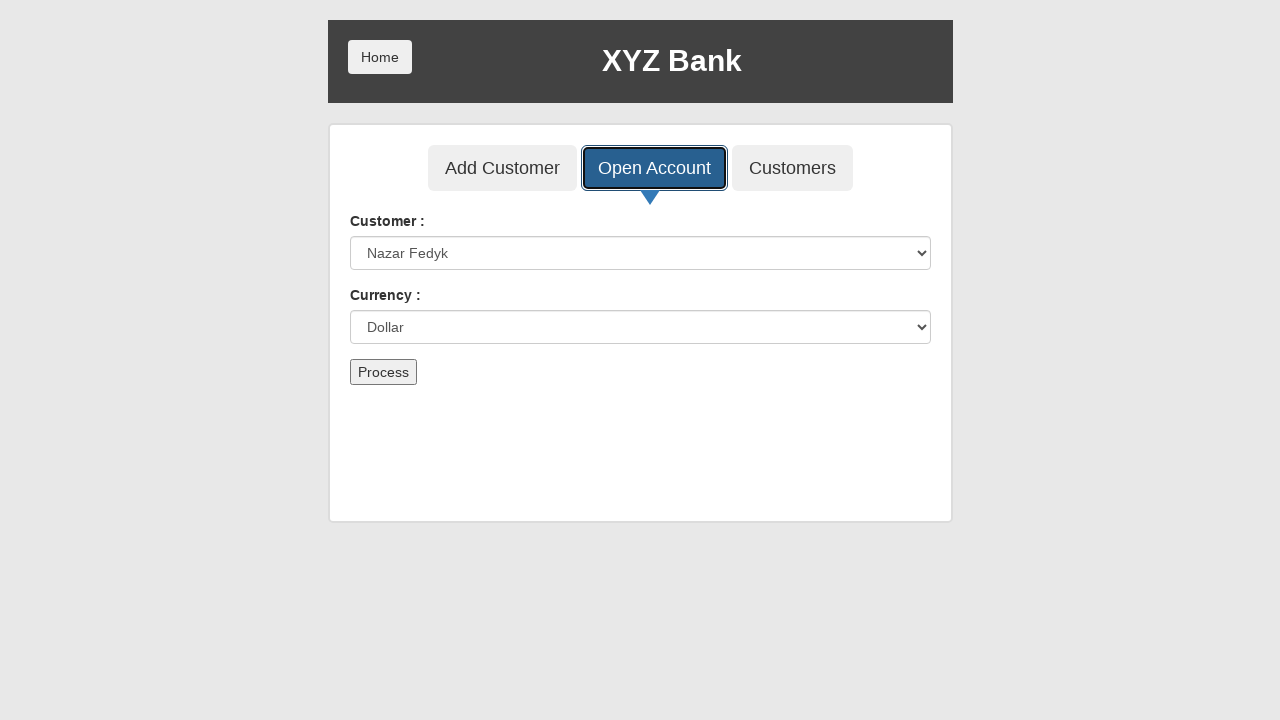

Clicked submit button to create account at (383, 372) on button[type='submit']
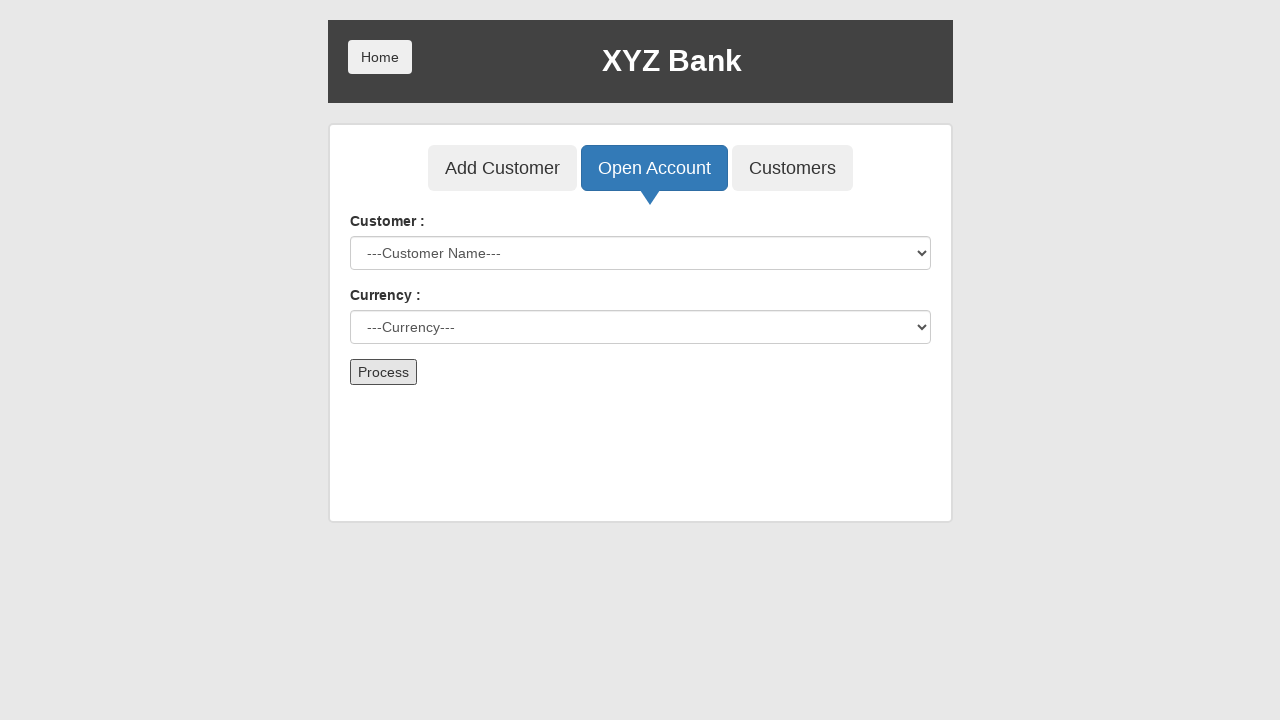

Accepted account creation confirmation dialog
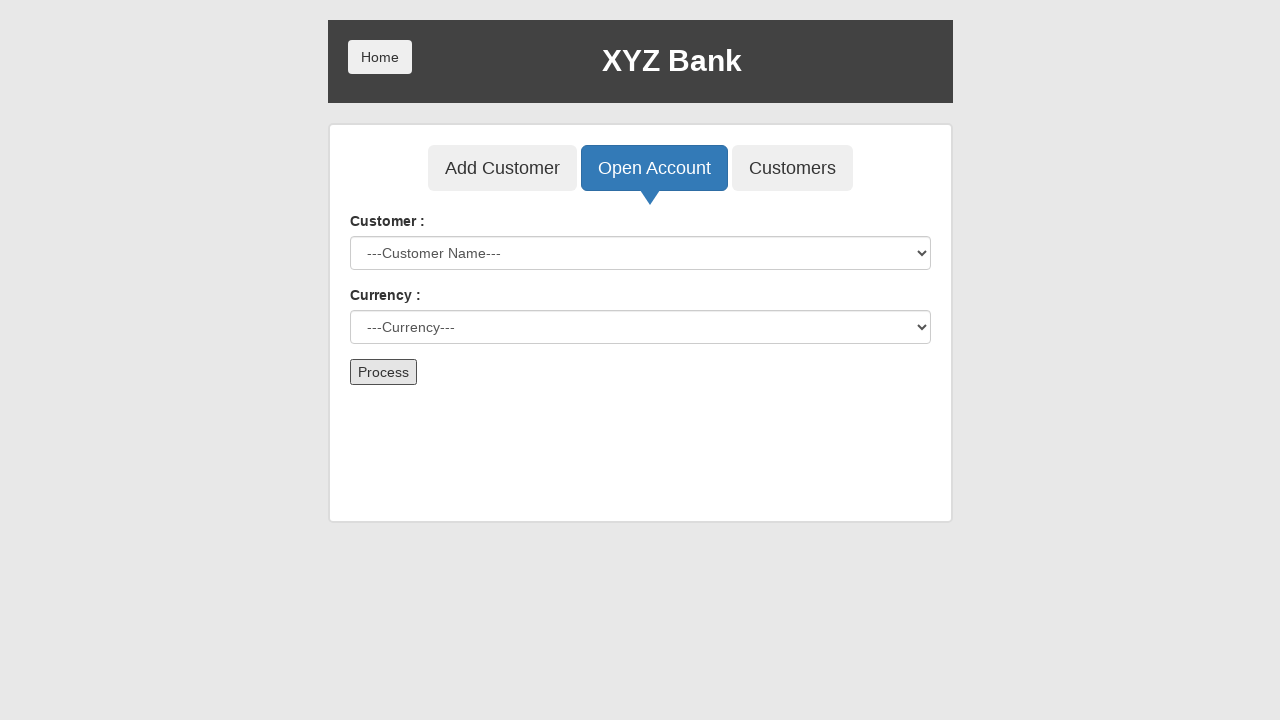

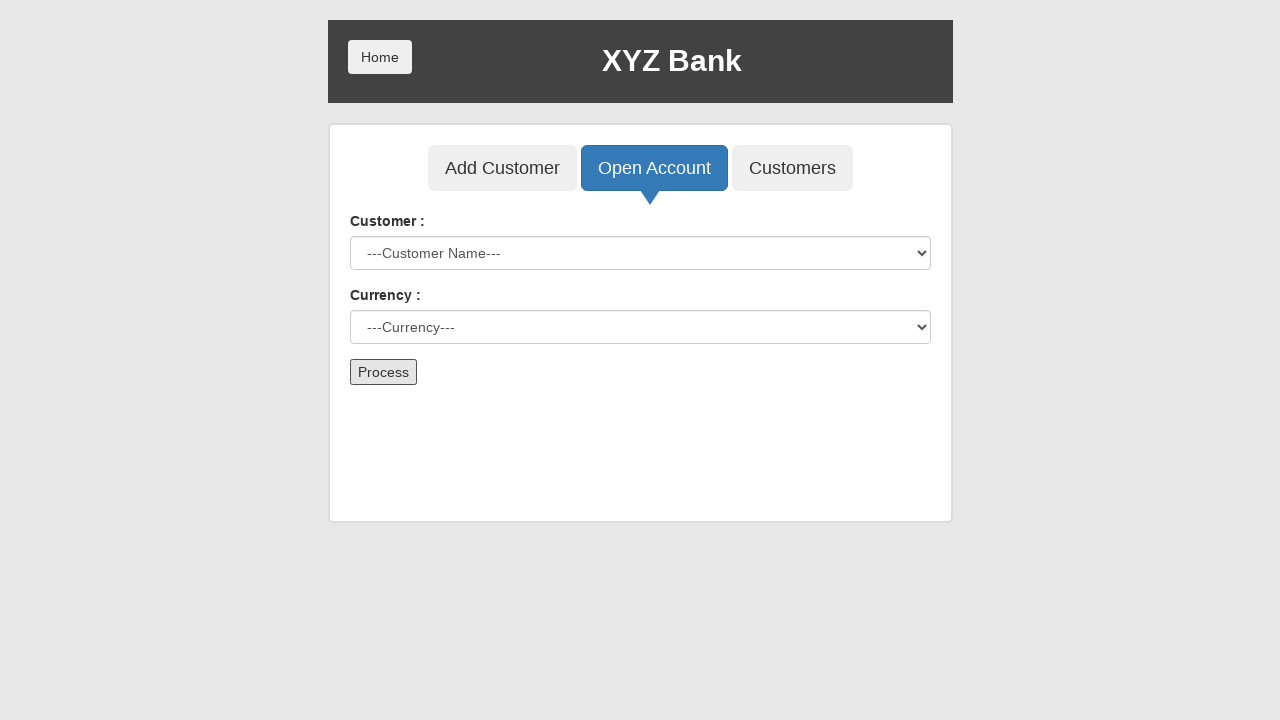